Tests file upload functionality by selecting a file and submitting the upload form

Starting URL: https://the-internet.herokuapp.com/upload

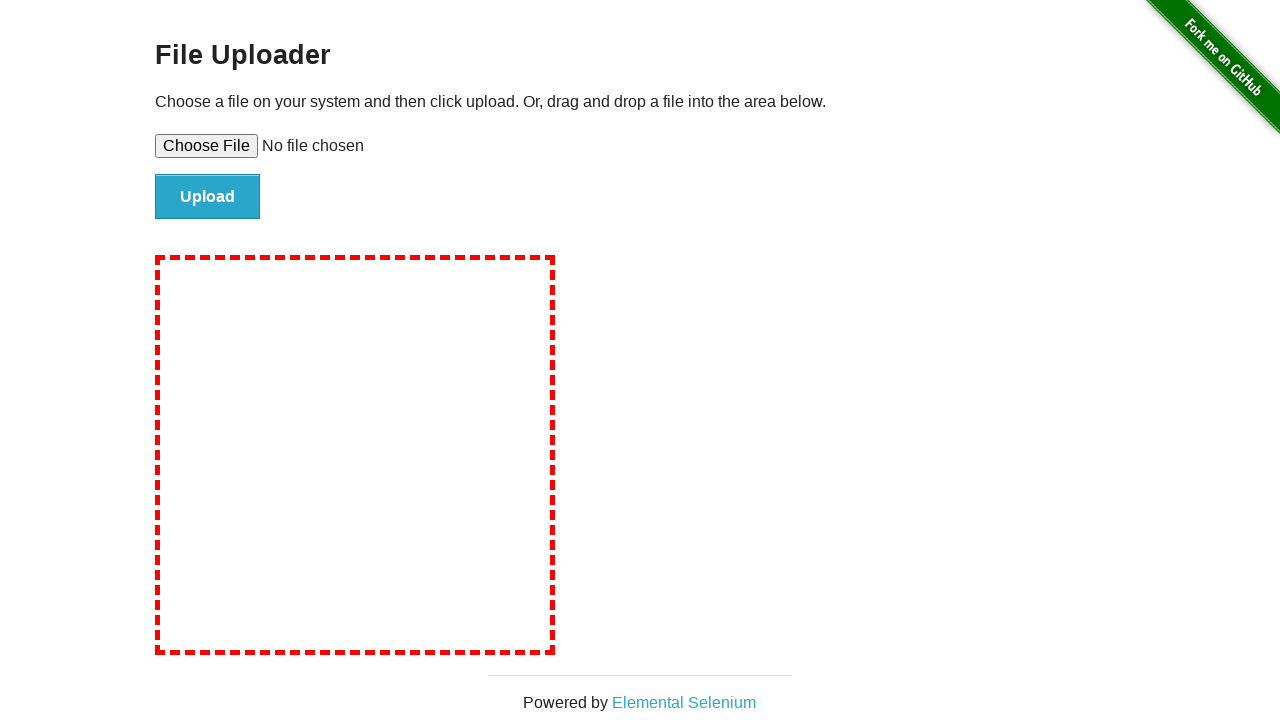

Set input file for upload with temporary test file
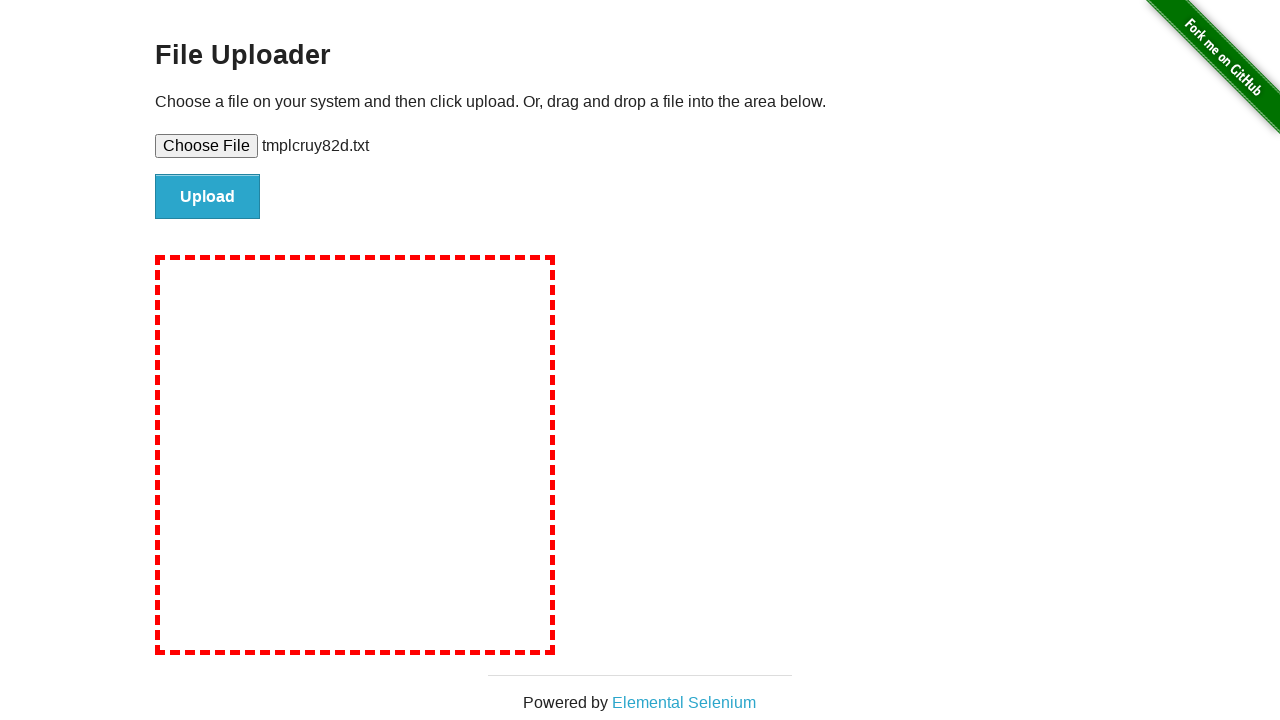

Clicked file submit button to upload the file at (208, 197) on #file-submit
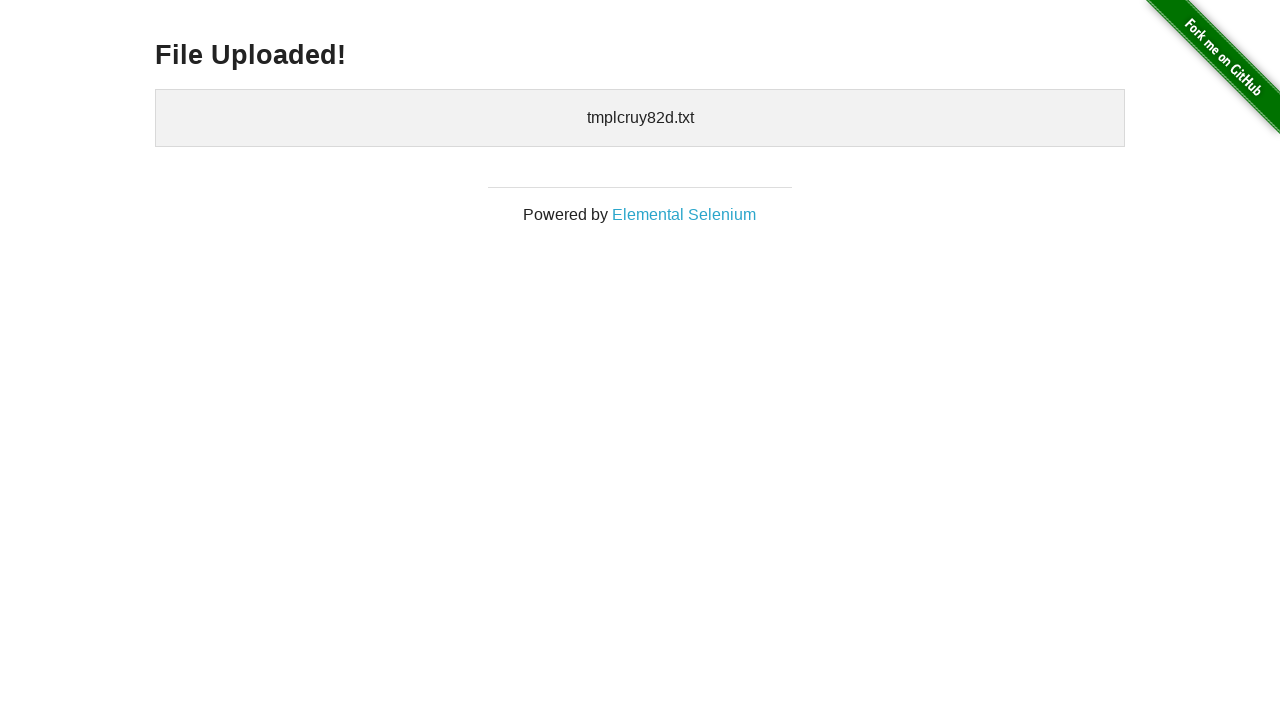

Upload confirmation message appeared
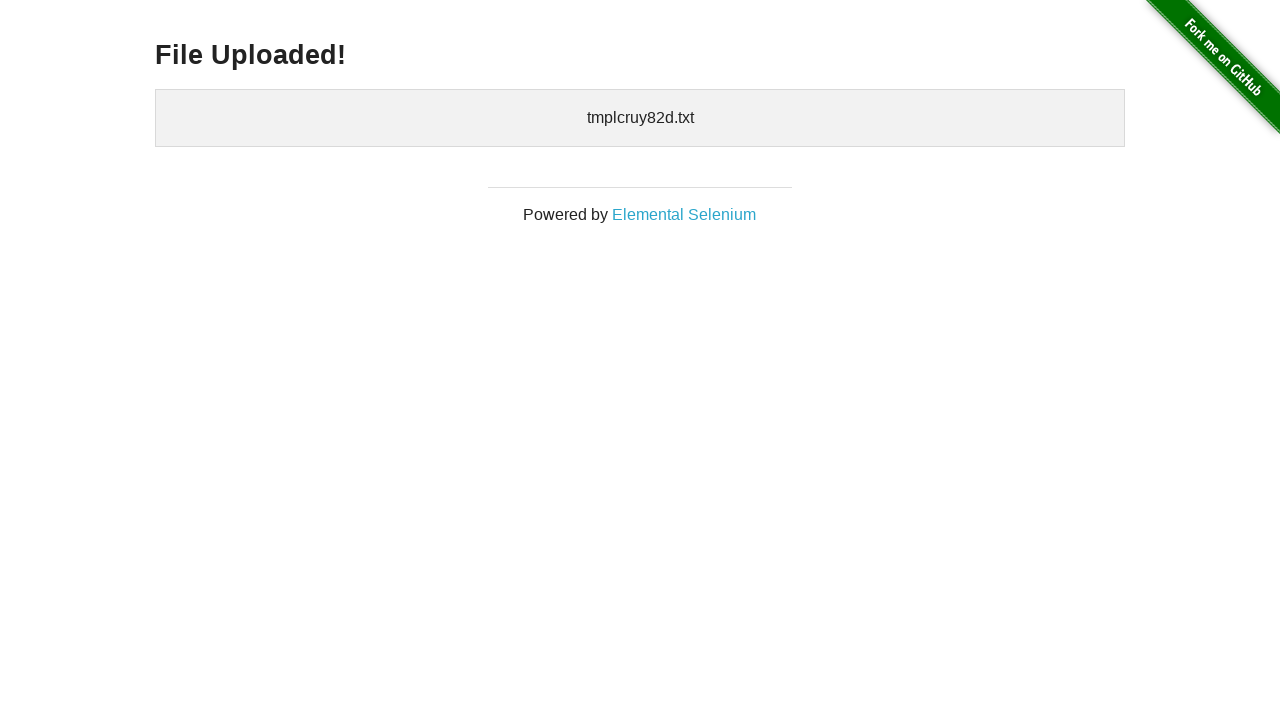

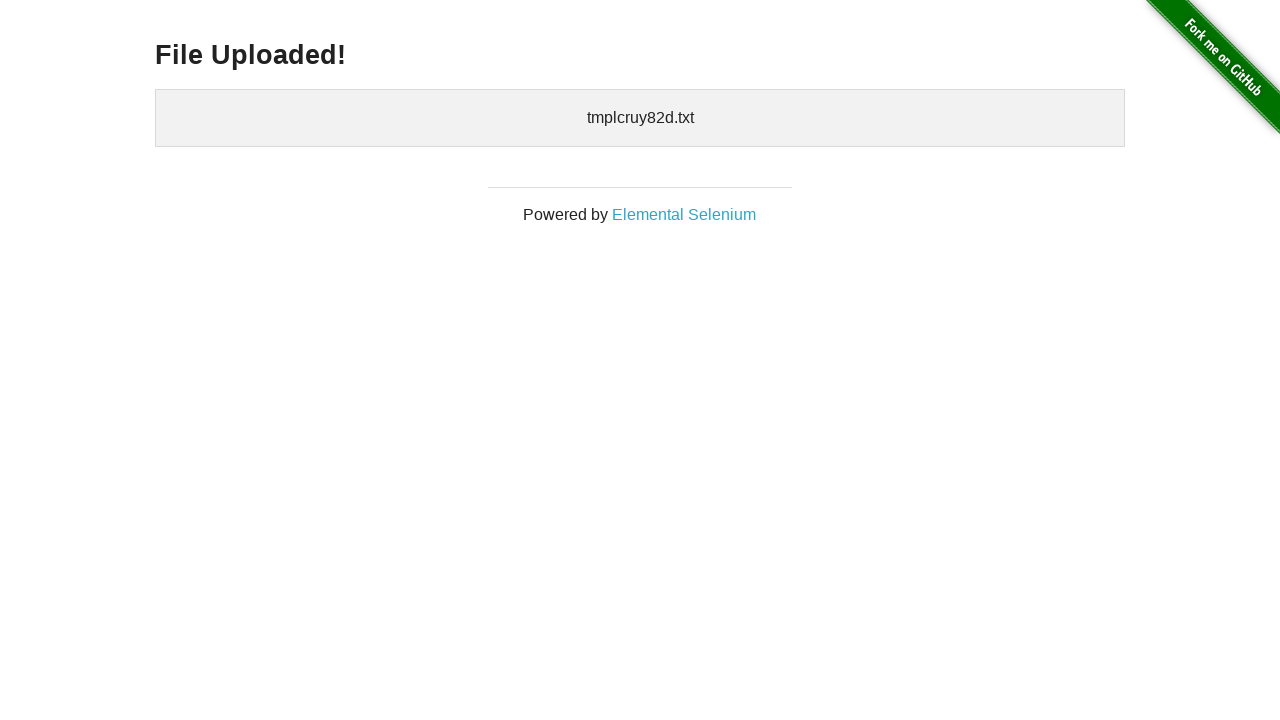